Tests sign up form by filling in name, last name, email and password fields

Starting URL: https://ilcarro.web.app/search

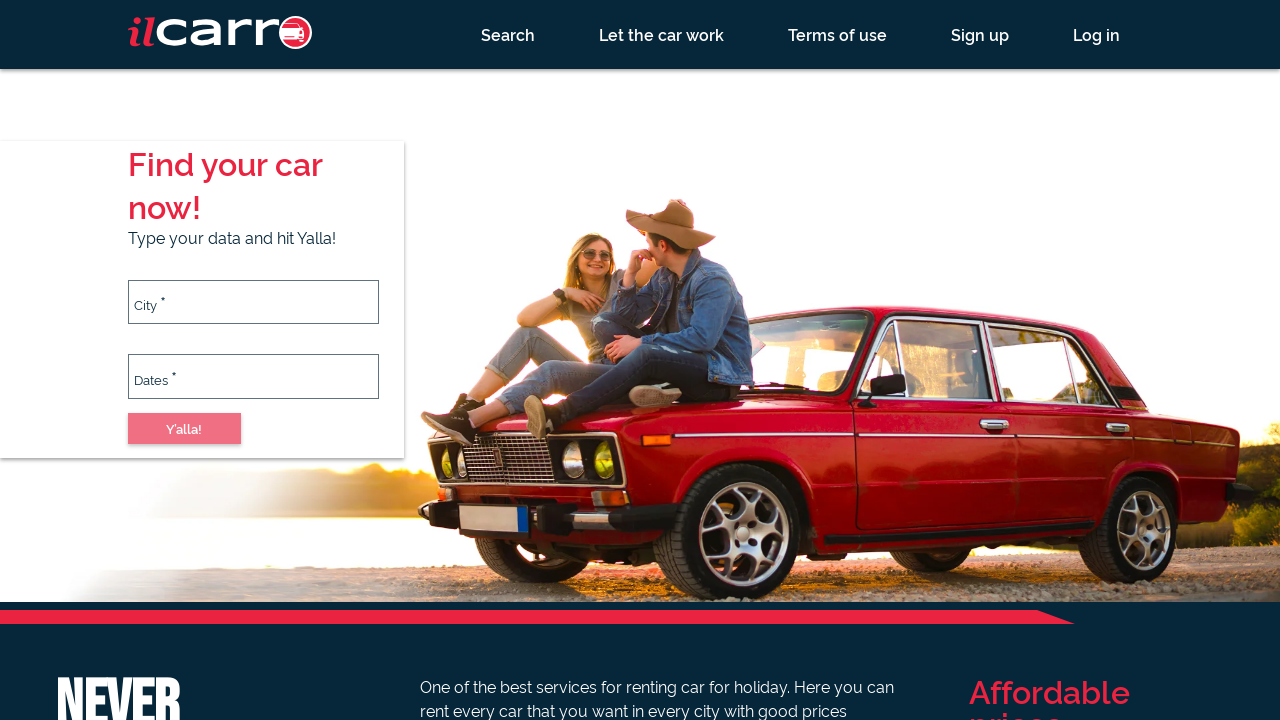

Clicked Sign up link at (980, 34) on text=' Sign up '
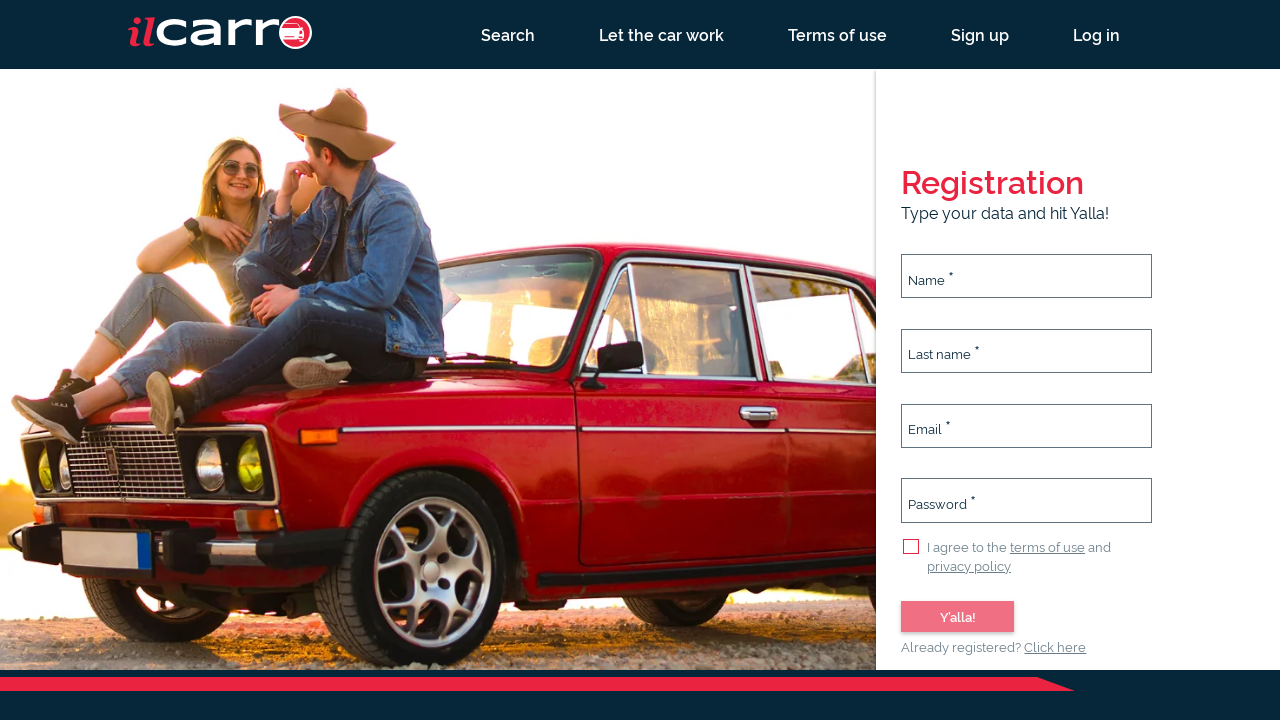

Filled name field with 'John' on #name
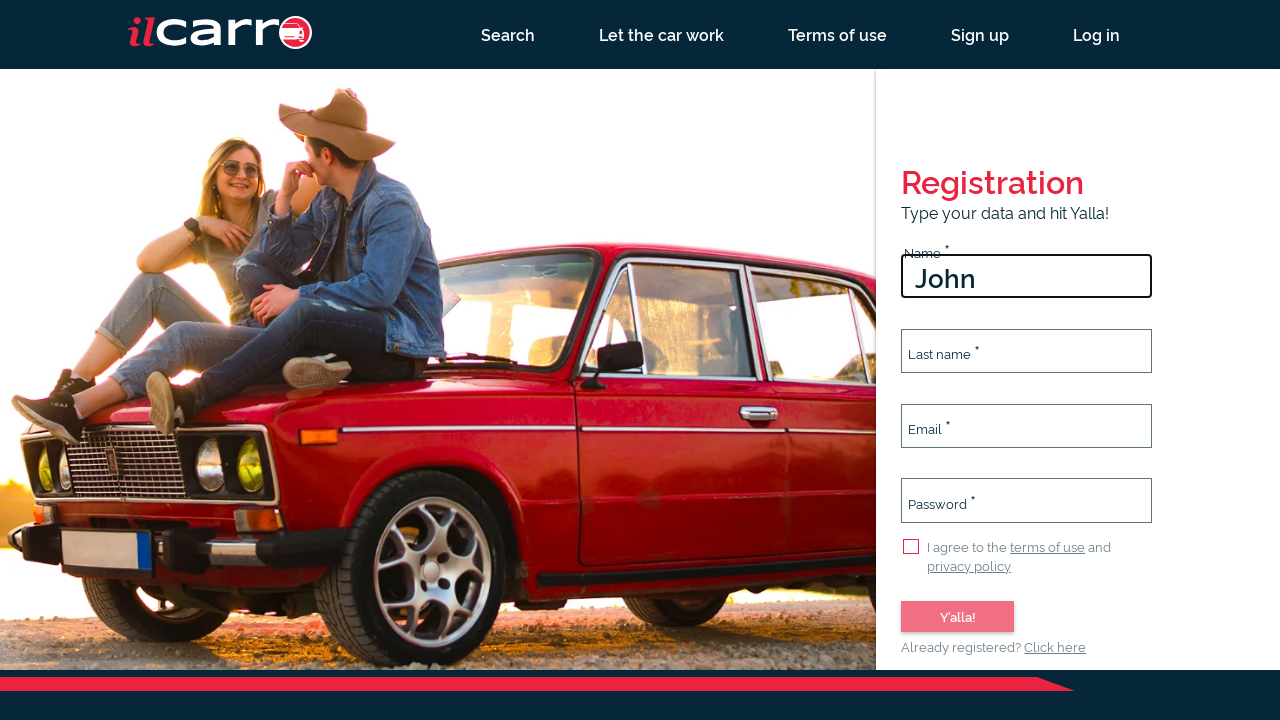

Filled last name field with 'Smith' on input[formcontrolname='lastName']
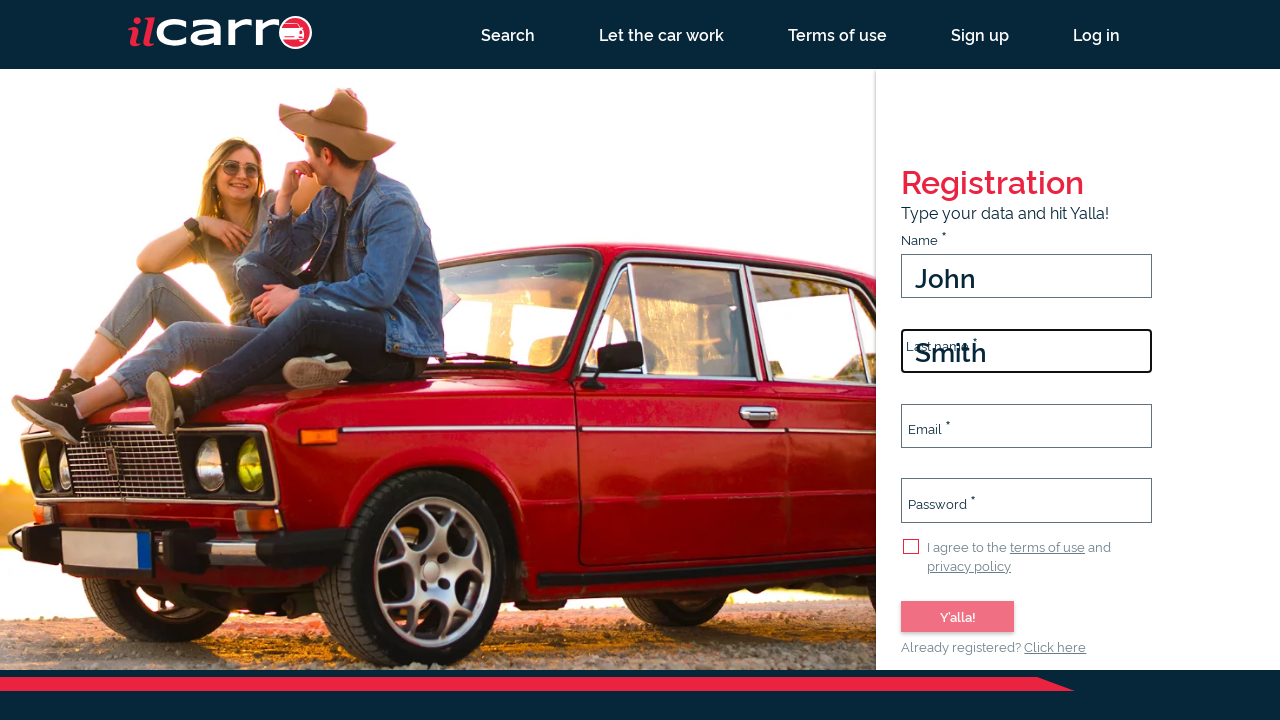

Filled email field with 'user@test.com' on form div:nth-child(3) input
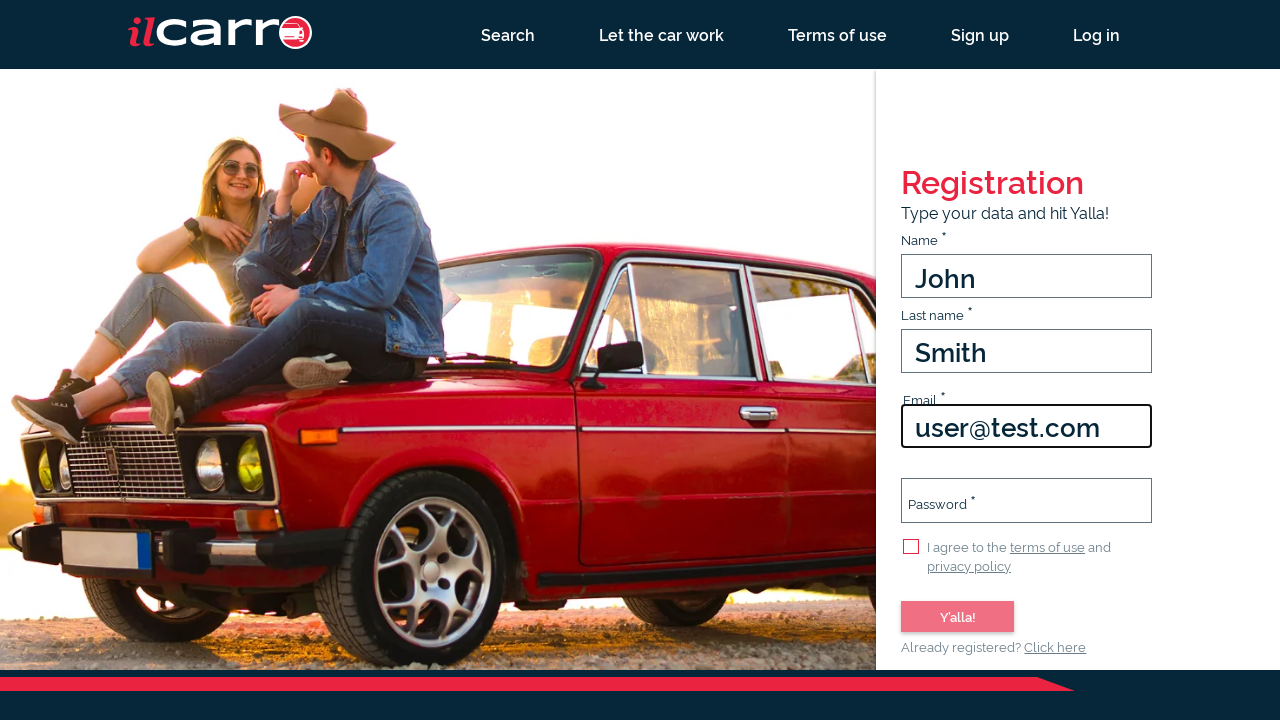

Filled password field with 'SecurePass123!' on form div:nth-child(4) input
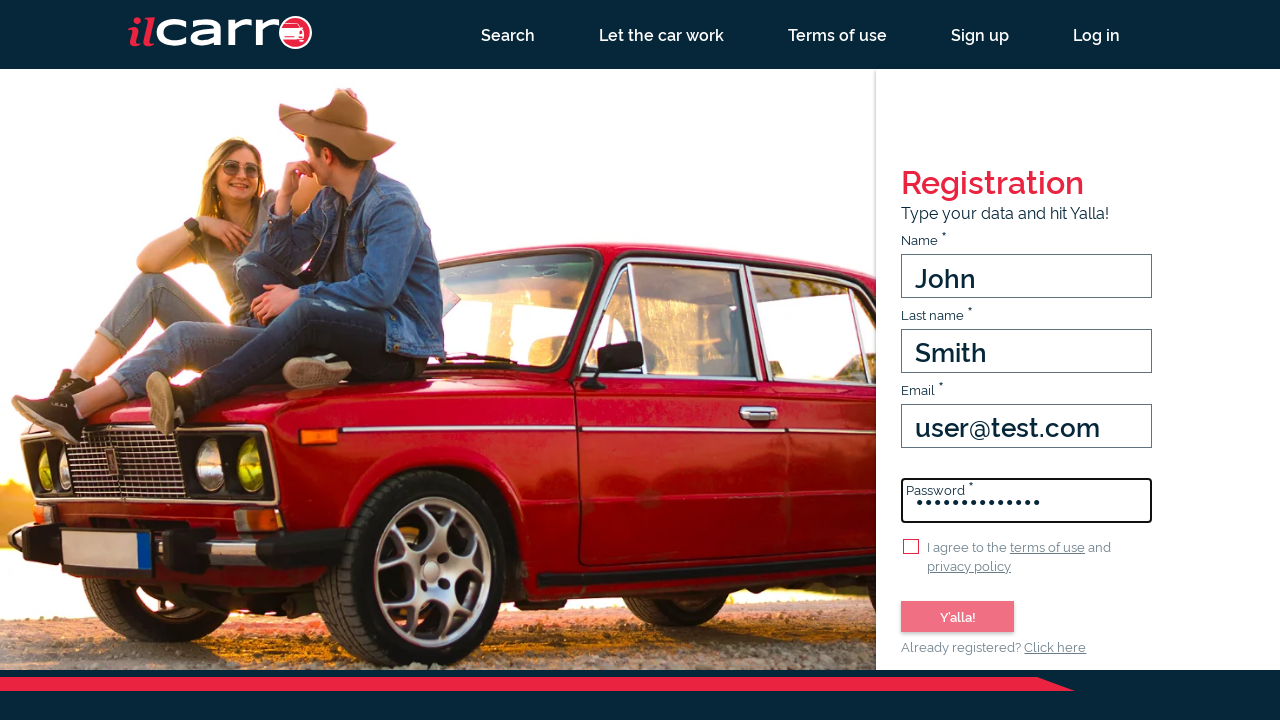

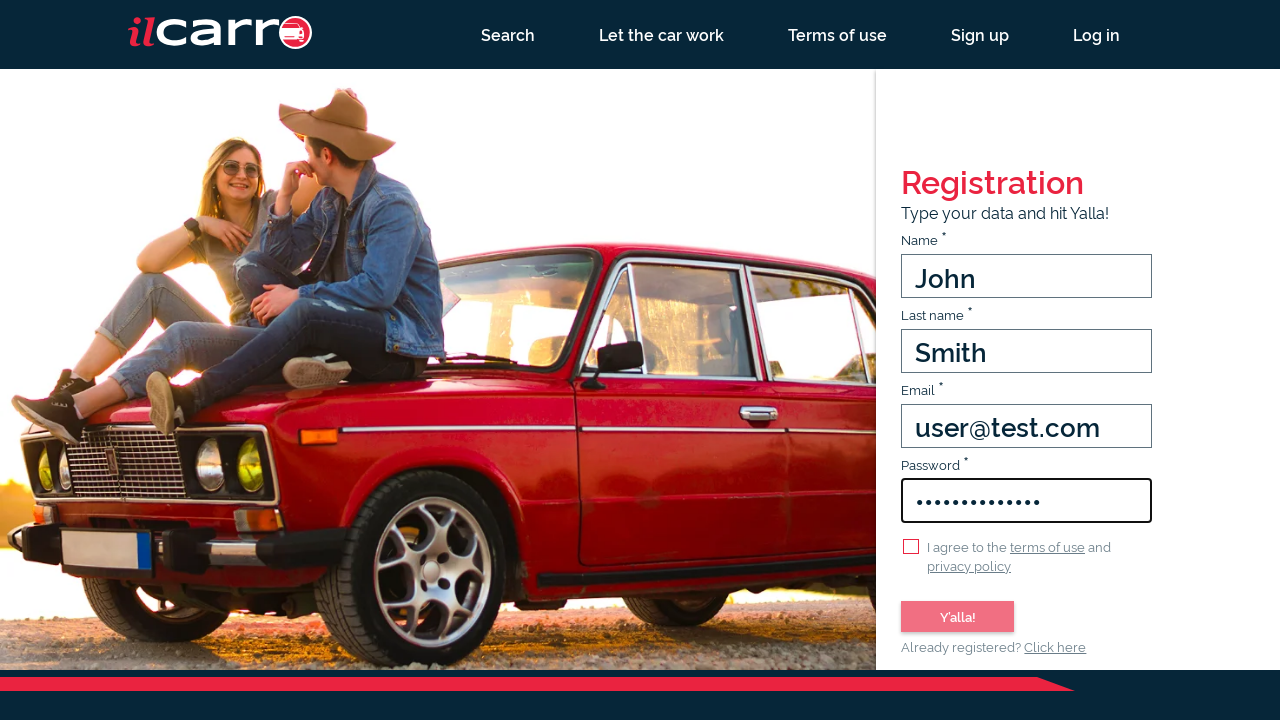